Tests drag-and-drop functionality using coordinate offsets on the jQuery UI droppable demo page within an iframe.

Starting URL: https://jqueryui.com/droppable/

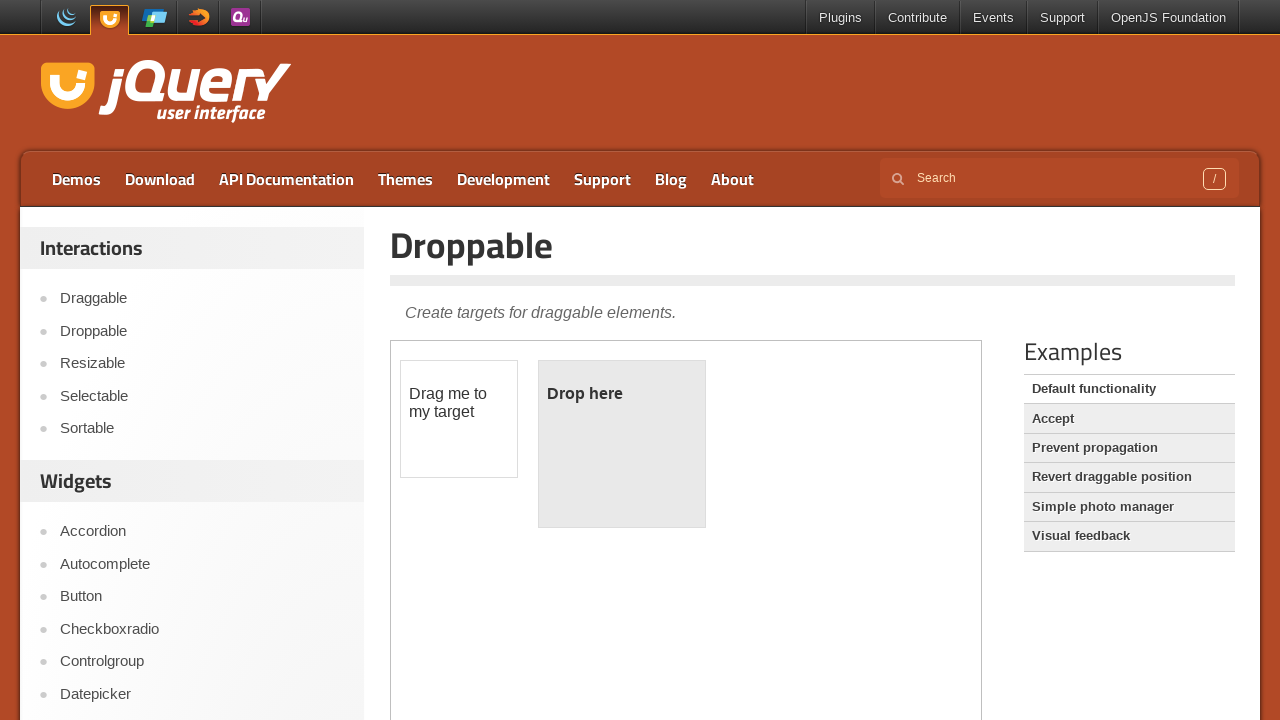

Waited for page to load - content header found
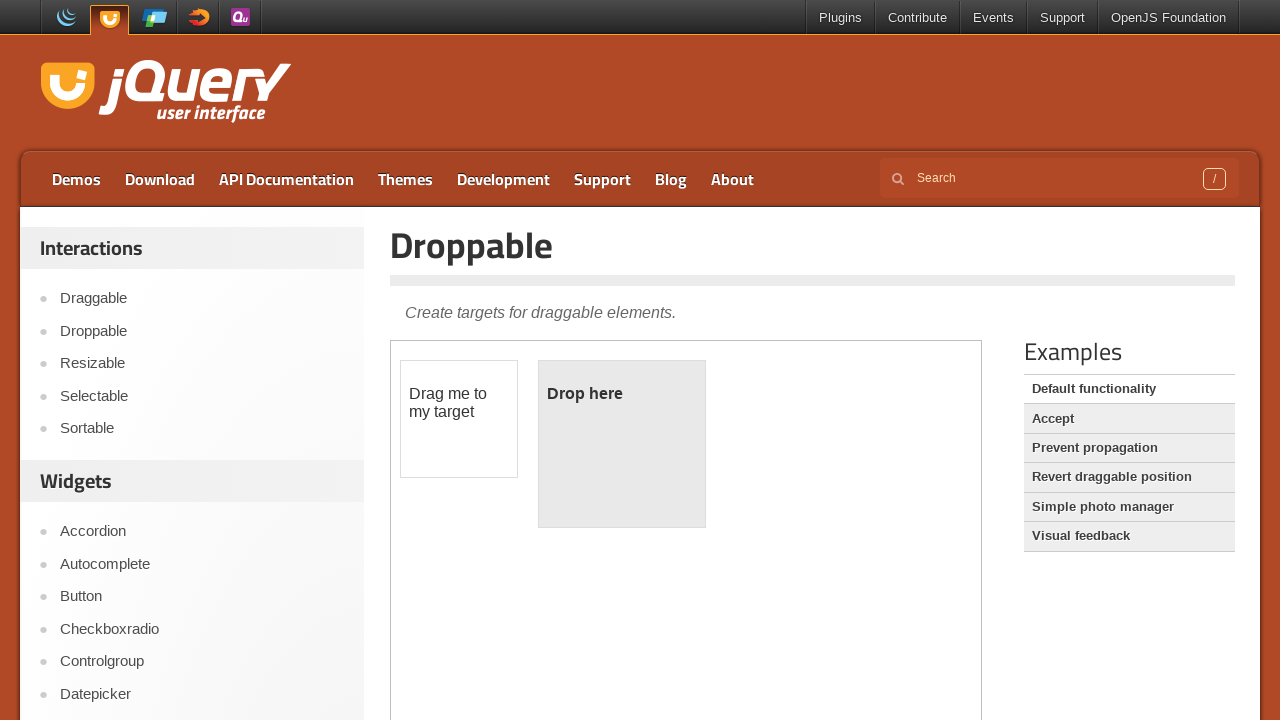

Located iframe containing drag-and-drop demo
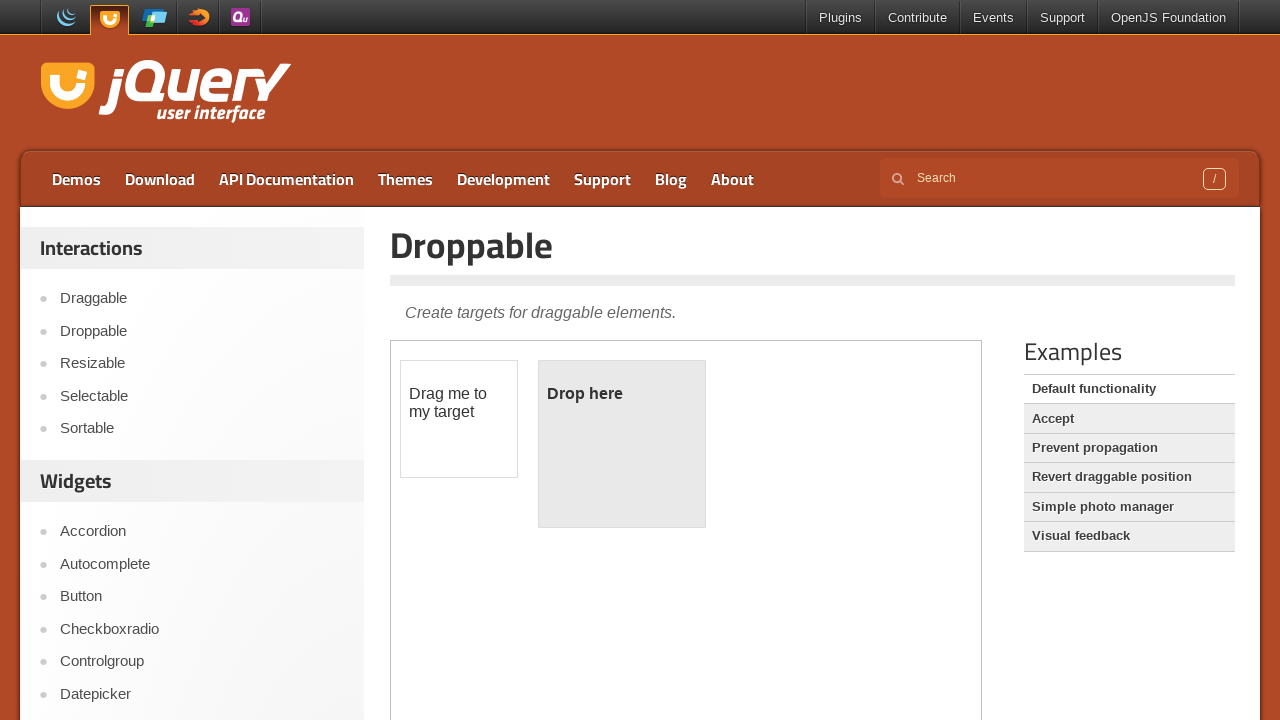

Located draggable source element
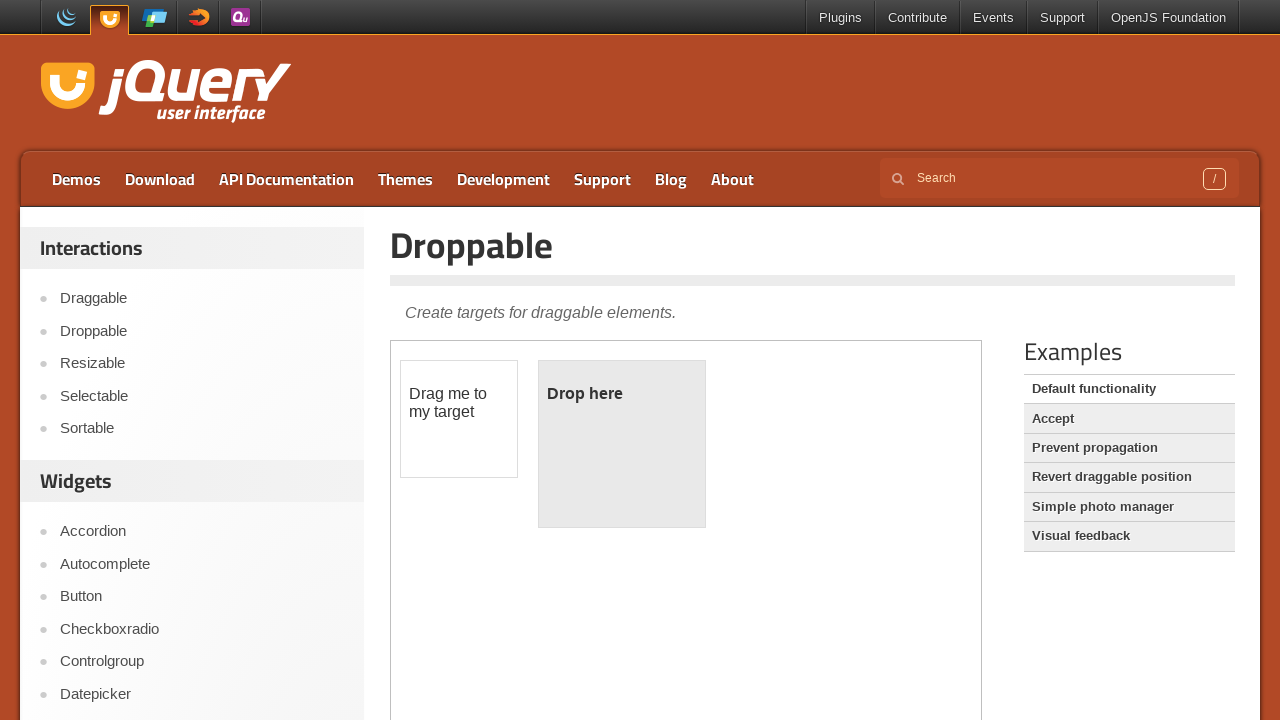

Retrieved bounding box of draggable element
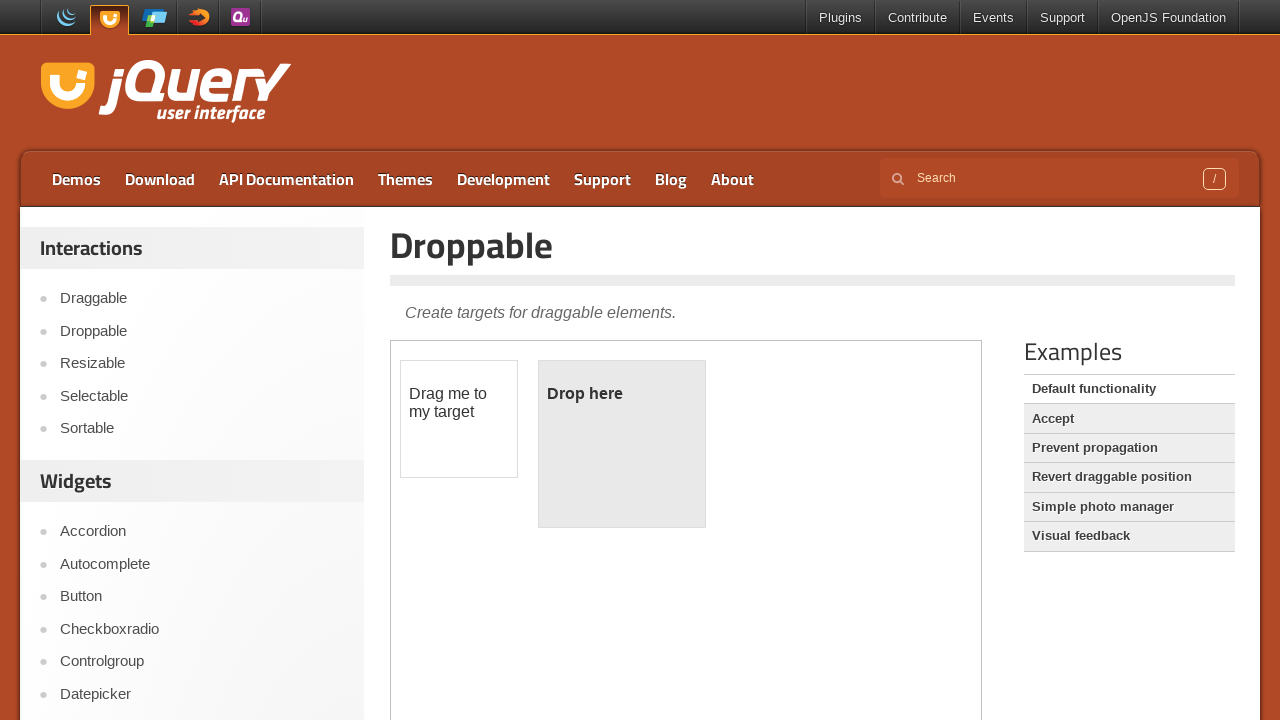

Performed drag-and-drop operation with offset (165px right, 50px down) at (704, 411)
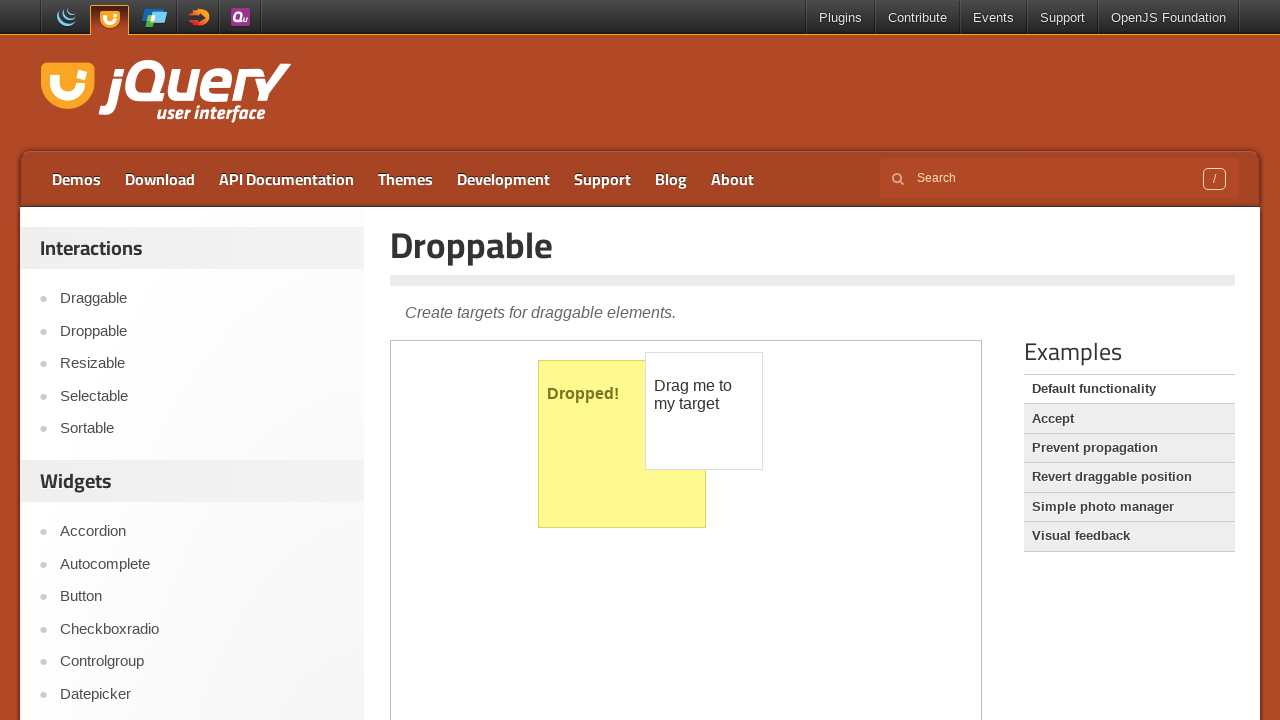

Verified drop was successful - droppable element content appeared
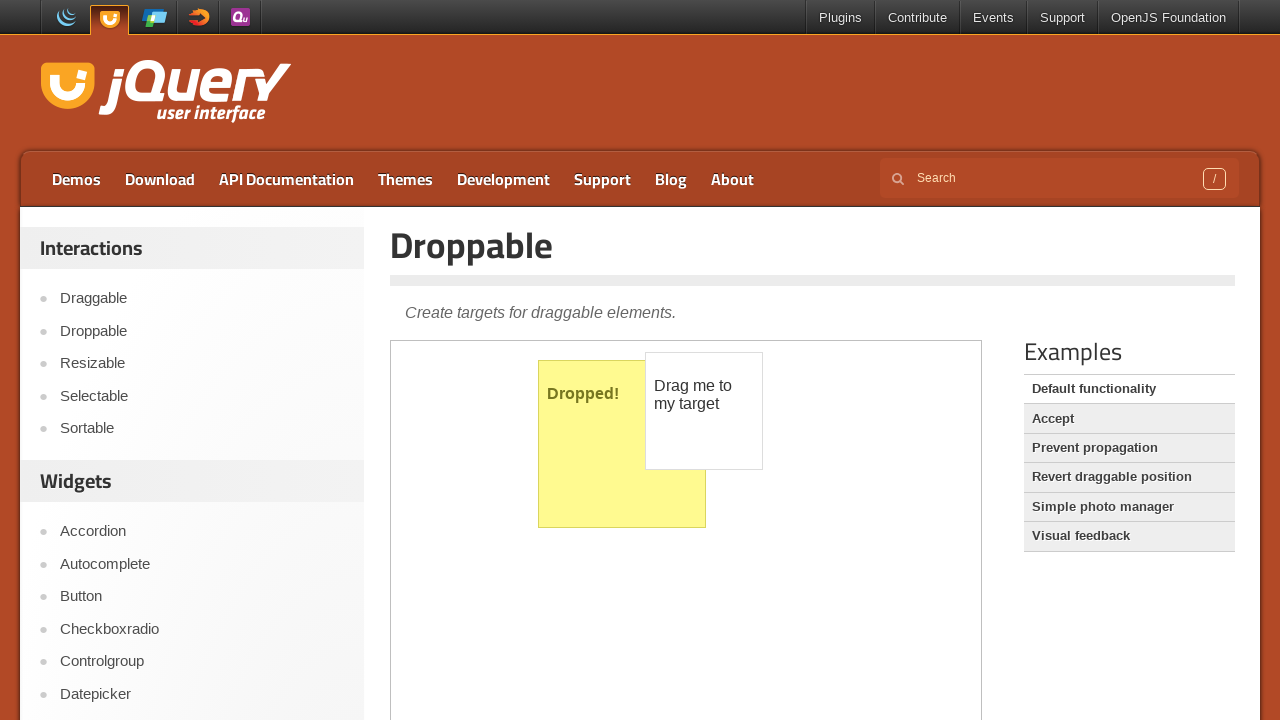

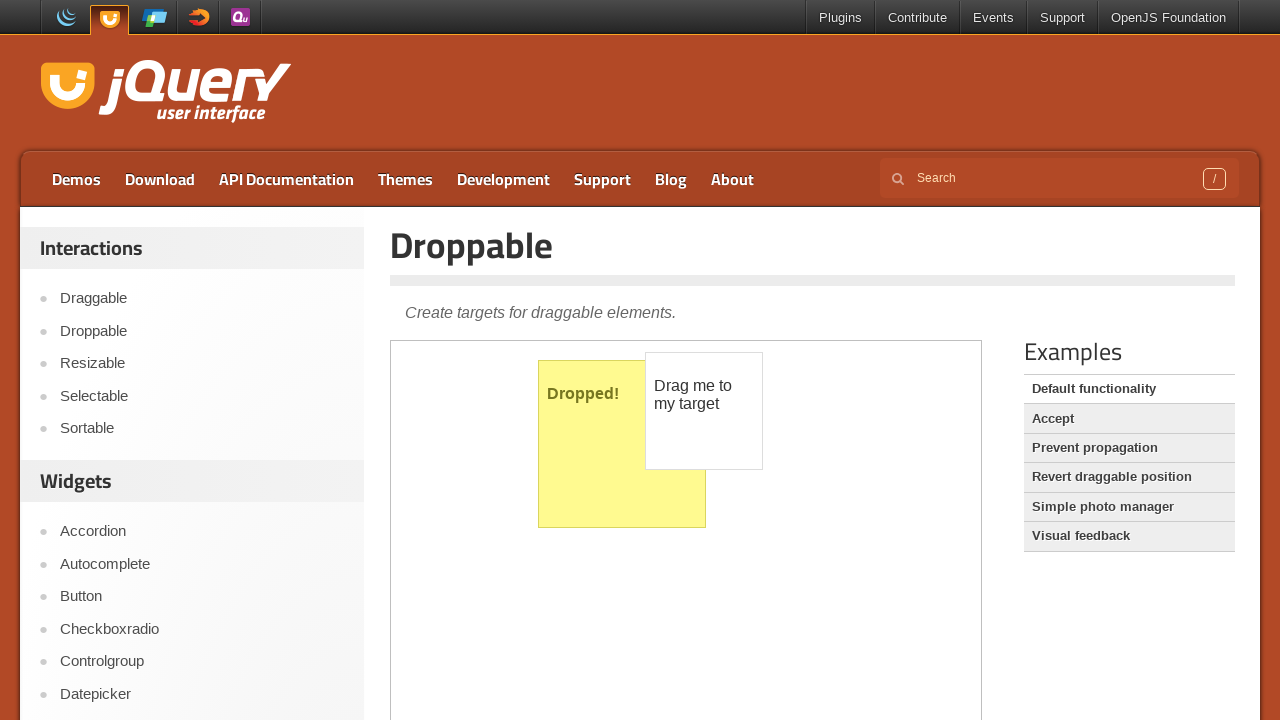